Tests mentor search by company name and verifies results display the company

Starting URL: https://job-portal-user-dev-skx7zw44dq-et.a.run.app/mentoring

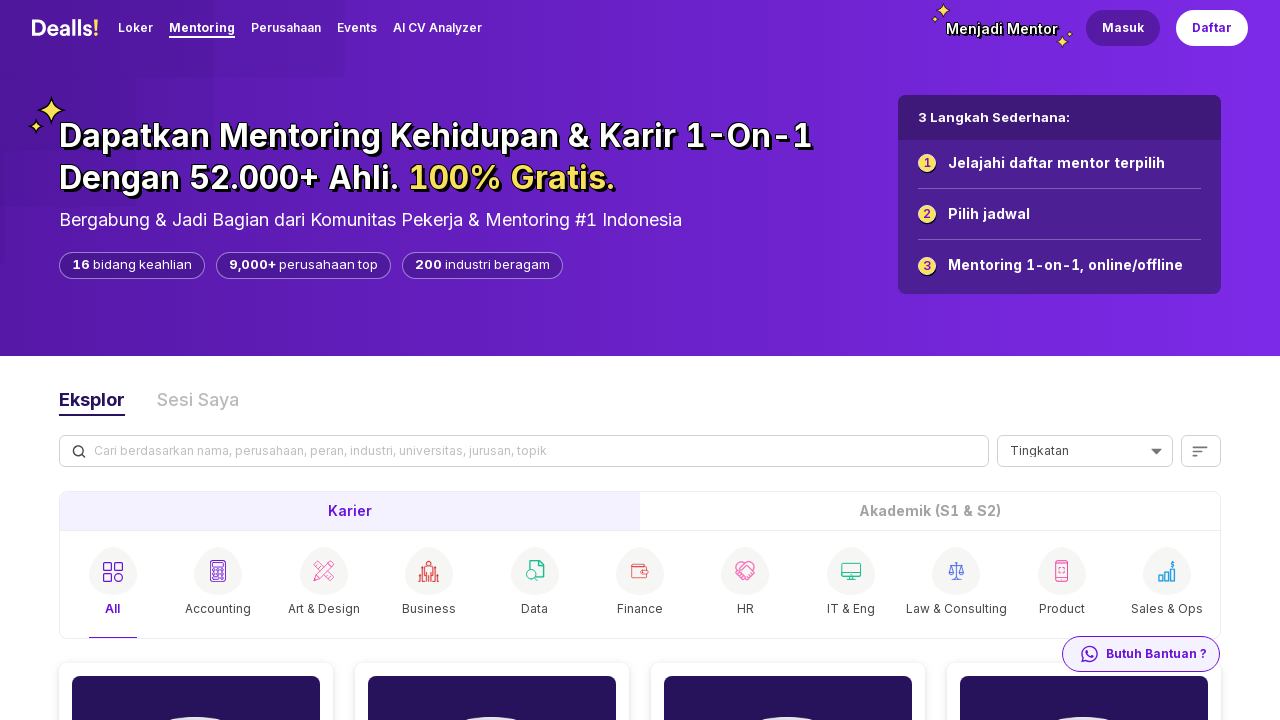

Clicked on mentor search textbox at (527, 451) on xpath=//input[@id='searchMentor']
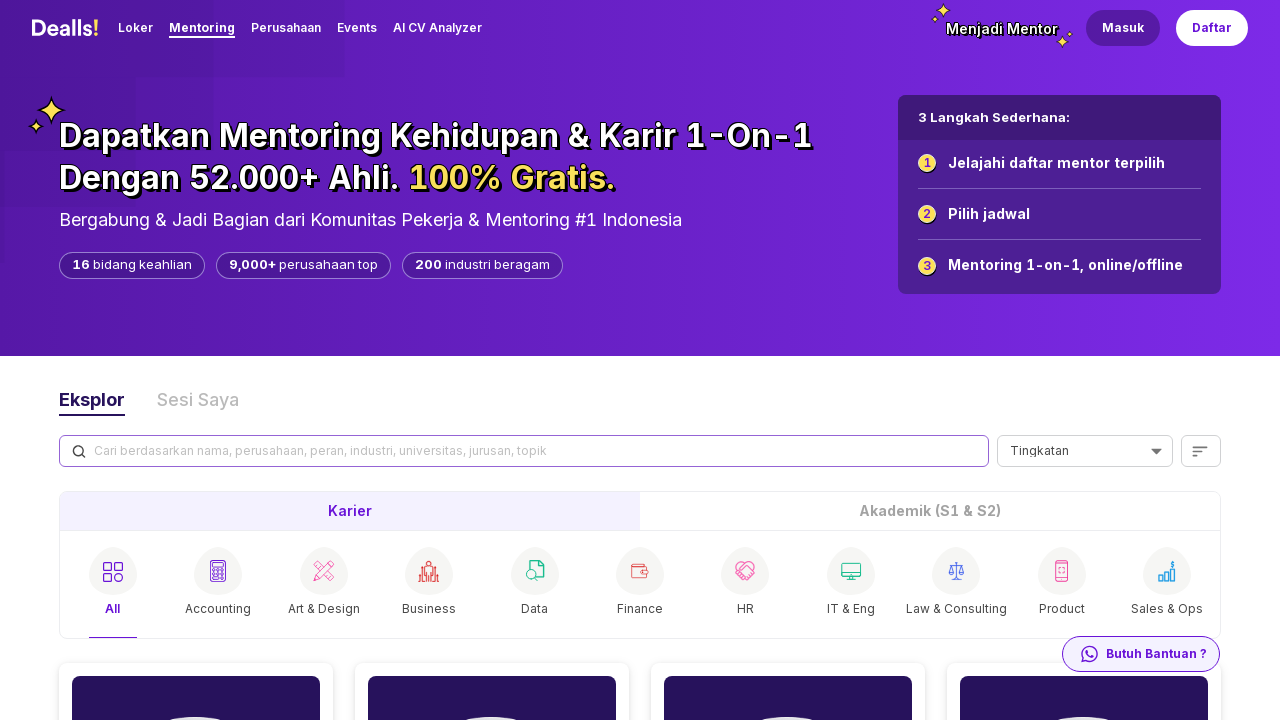

Filled search field with company name 'Tokopedia' on xpath=//input[@id='searchMentor']
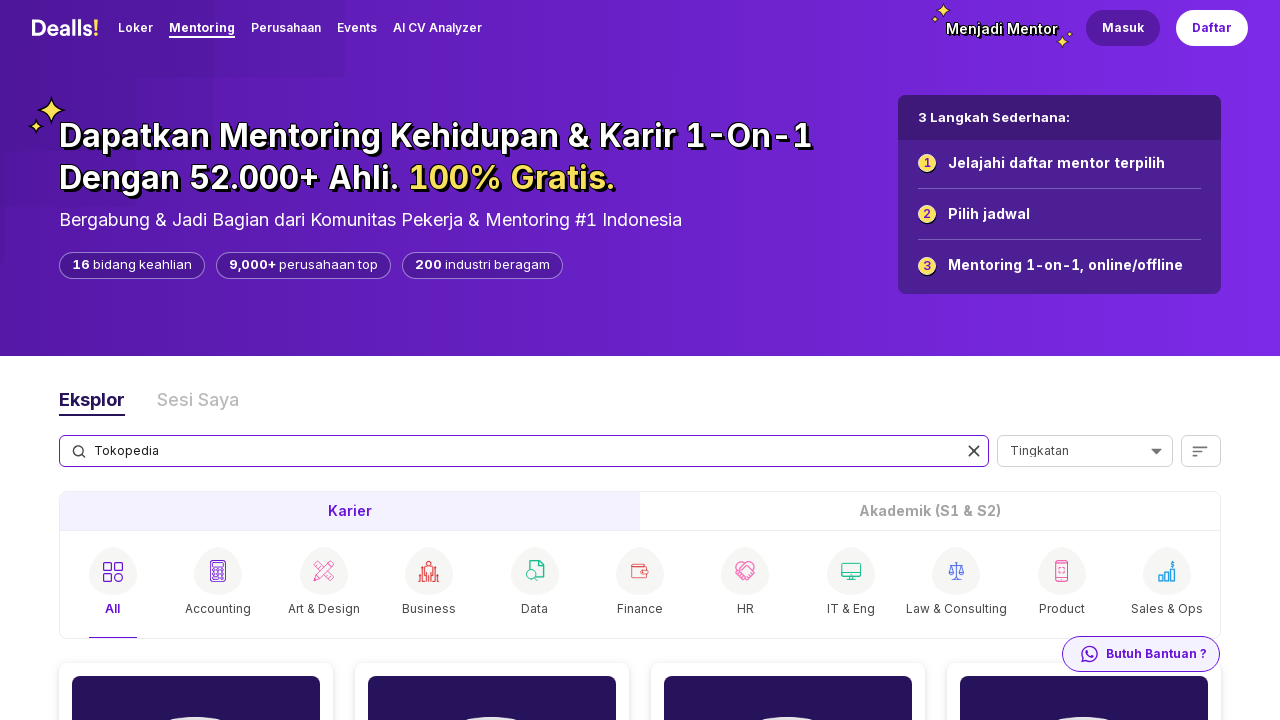

Search results containing 'Tokopedia' loaded successfully
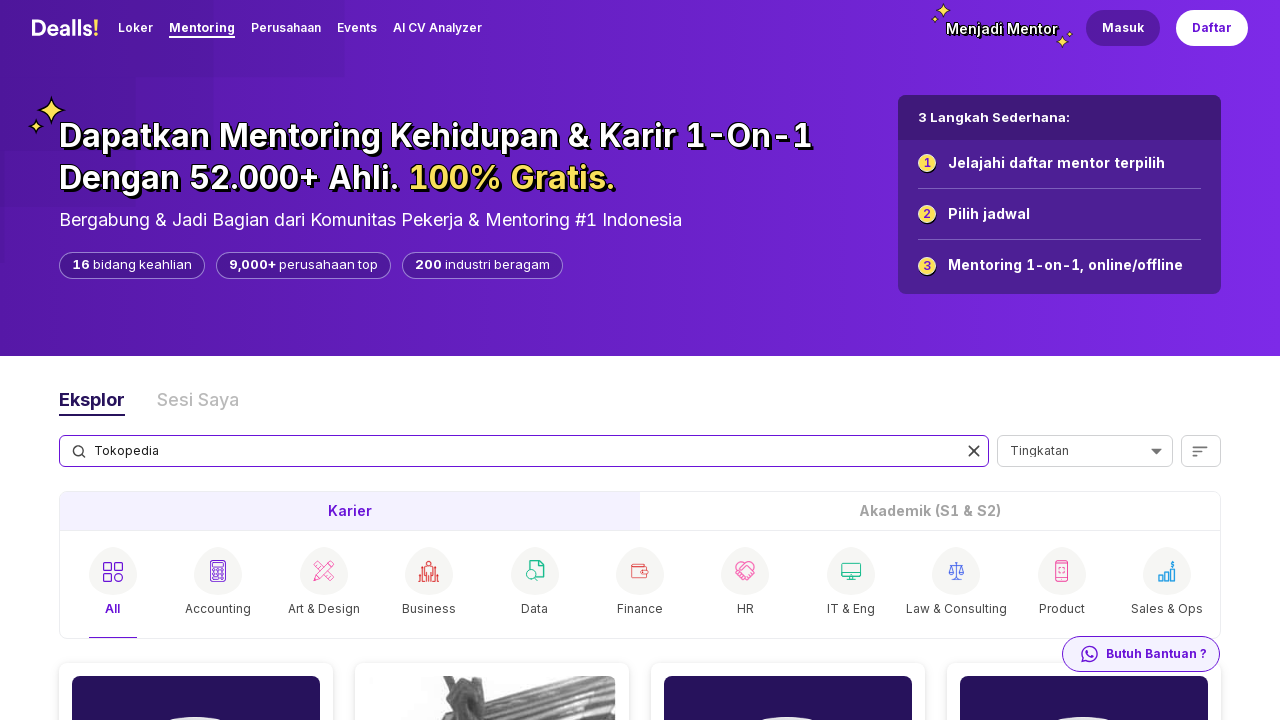

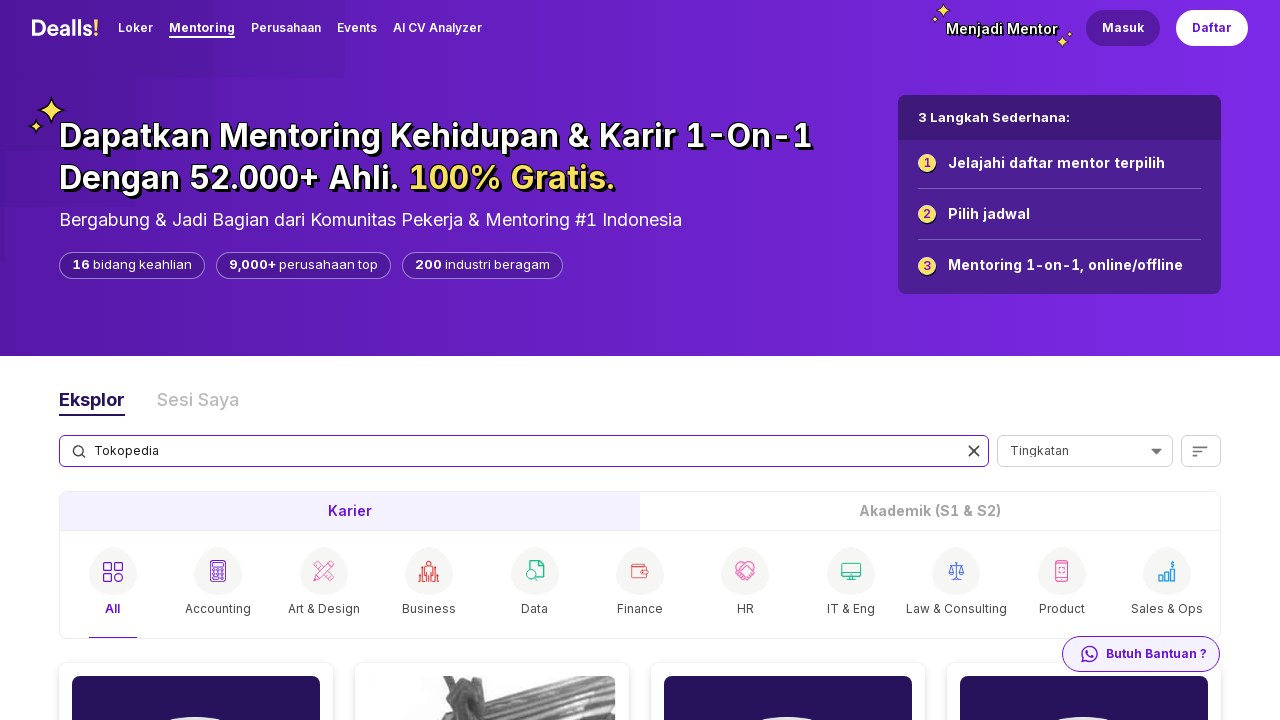